Navigates to vtiger demo CRM page and verifies the page title

Starting URL: https://demo.vtiger.com/vtigercrm/index.php

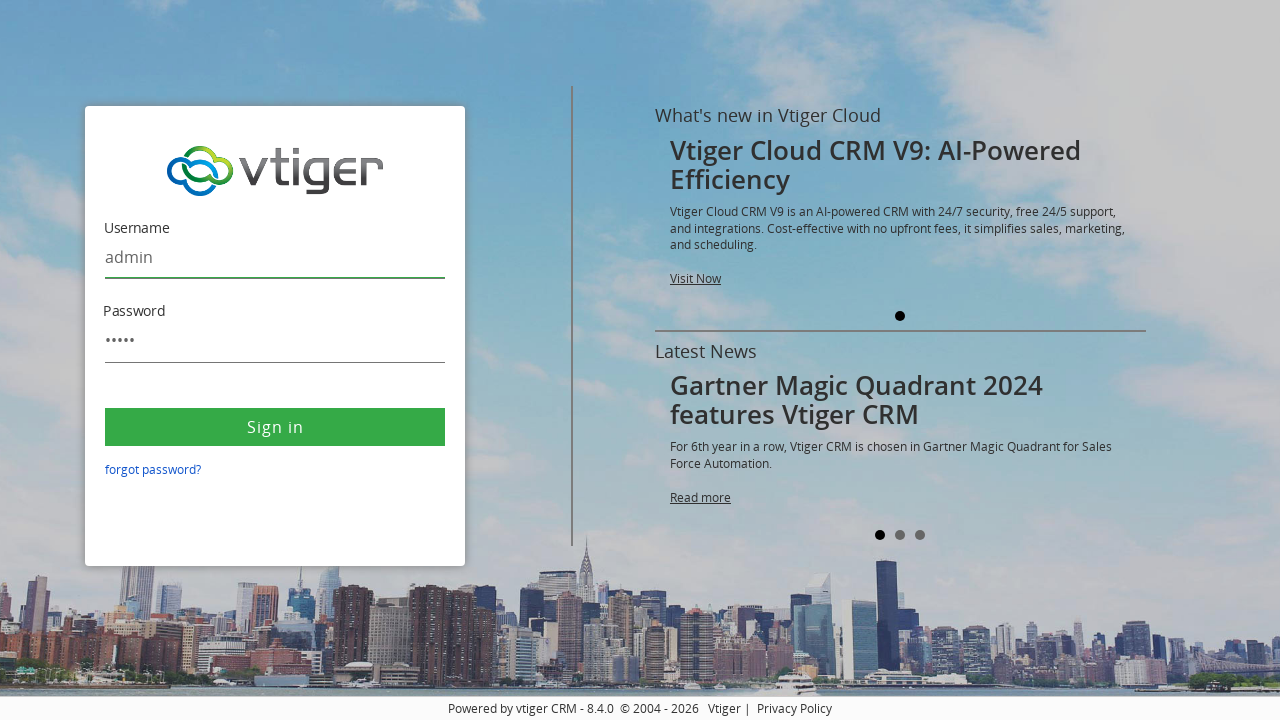

Retrieved page title
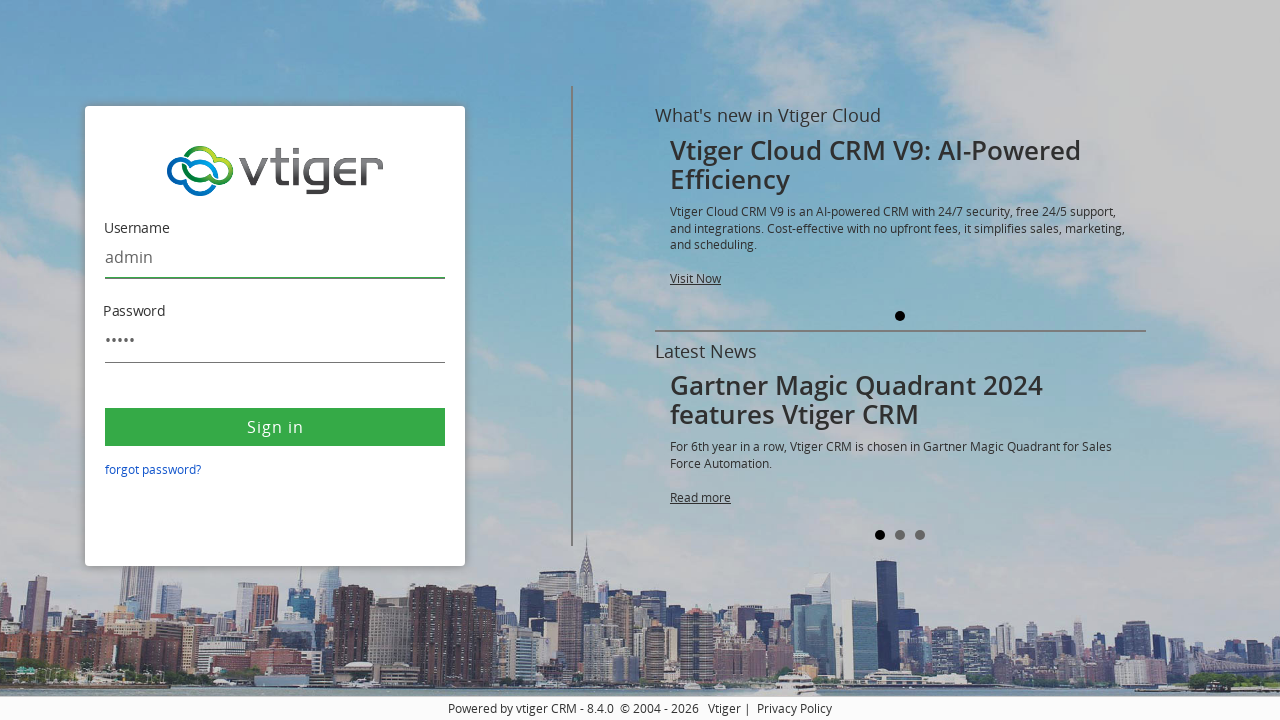

Page title verified - matches expected 'vtiger'
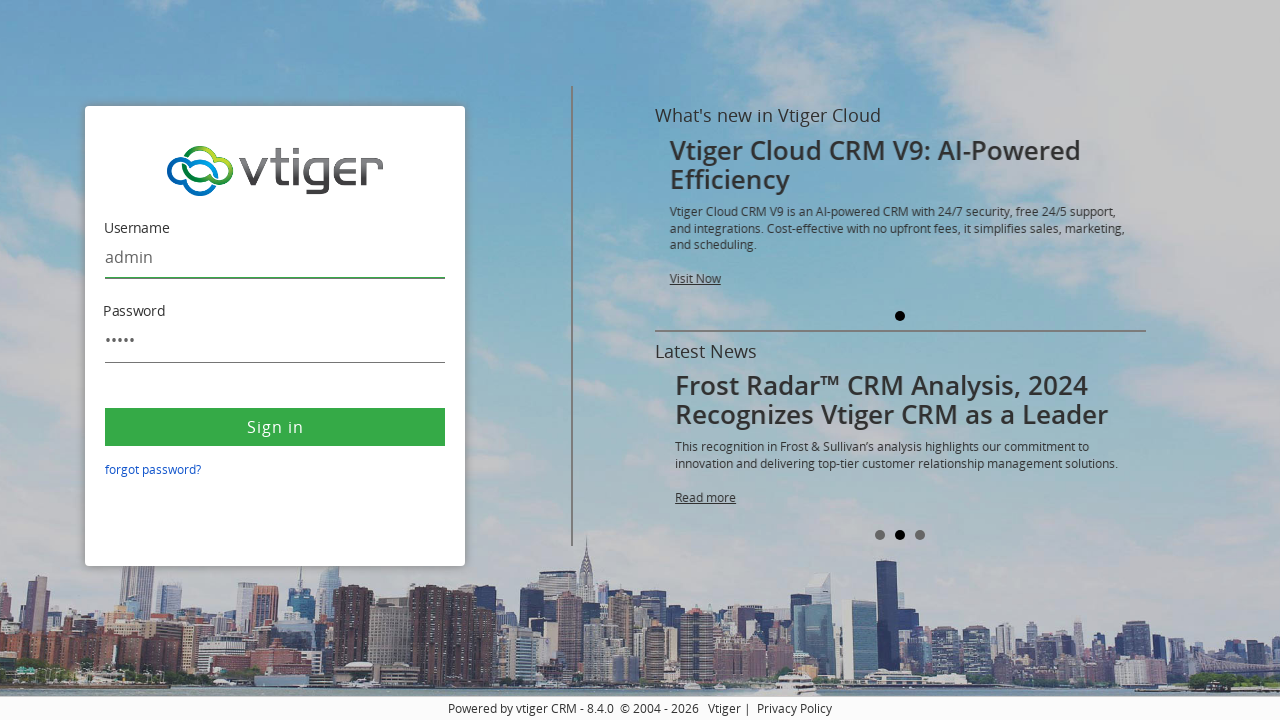

Retrieved current URL: https://demo.vtiger.com/vtigercrm/index.php
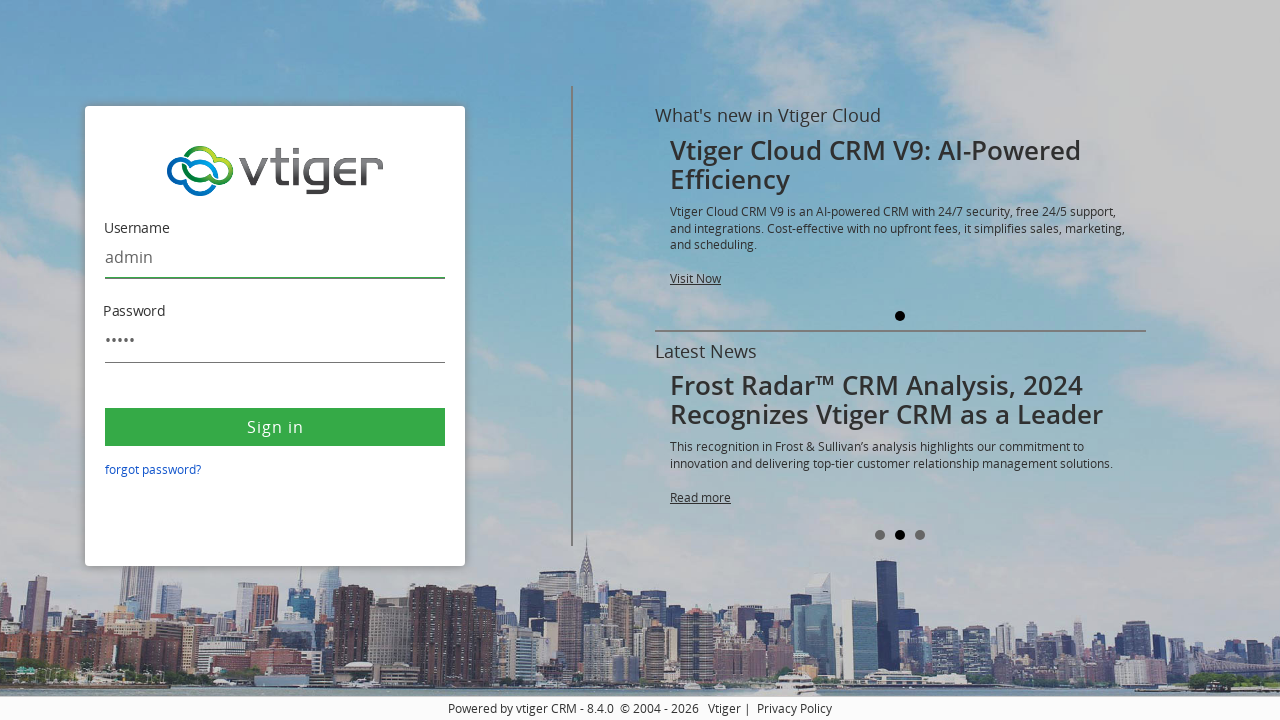

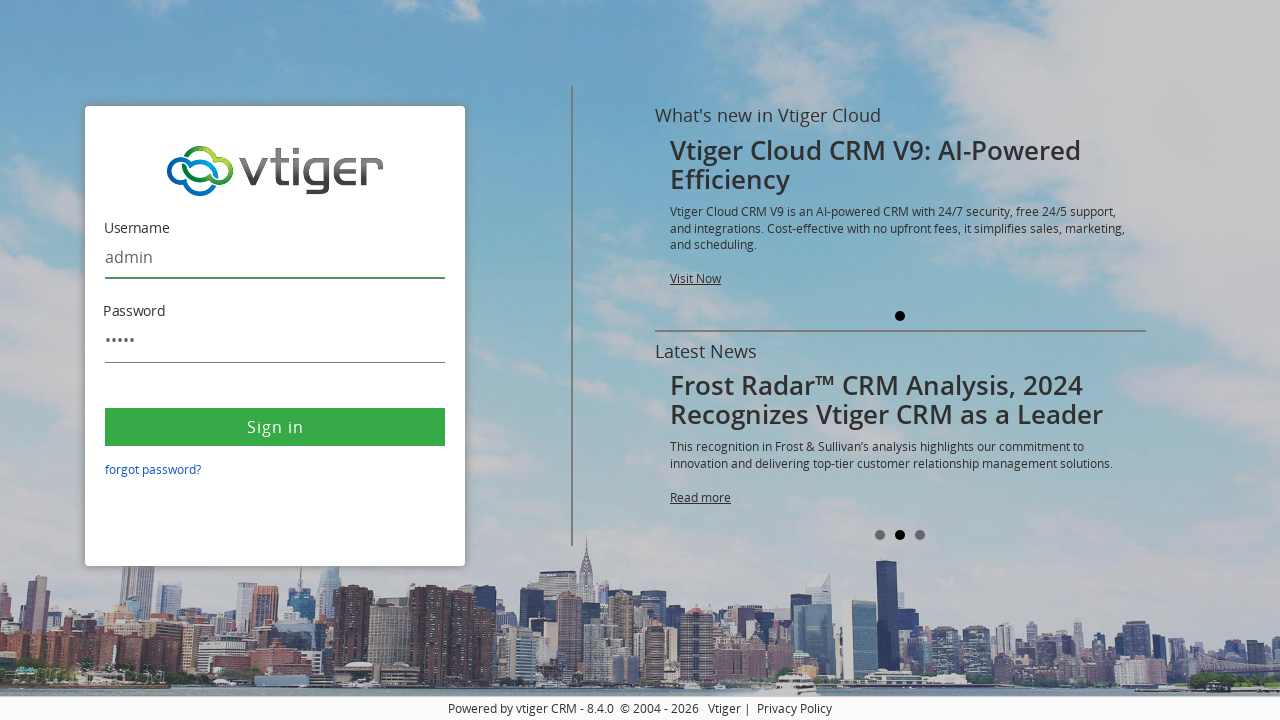